Navigates to a beer festival exhibitor page and checks if the page has content by looking for a specific element.

Starting URL: https://xn--lfestival-k8a.dk/udstillere/bryggeriet-kant/?oelfestival=2022

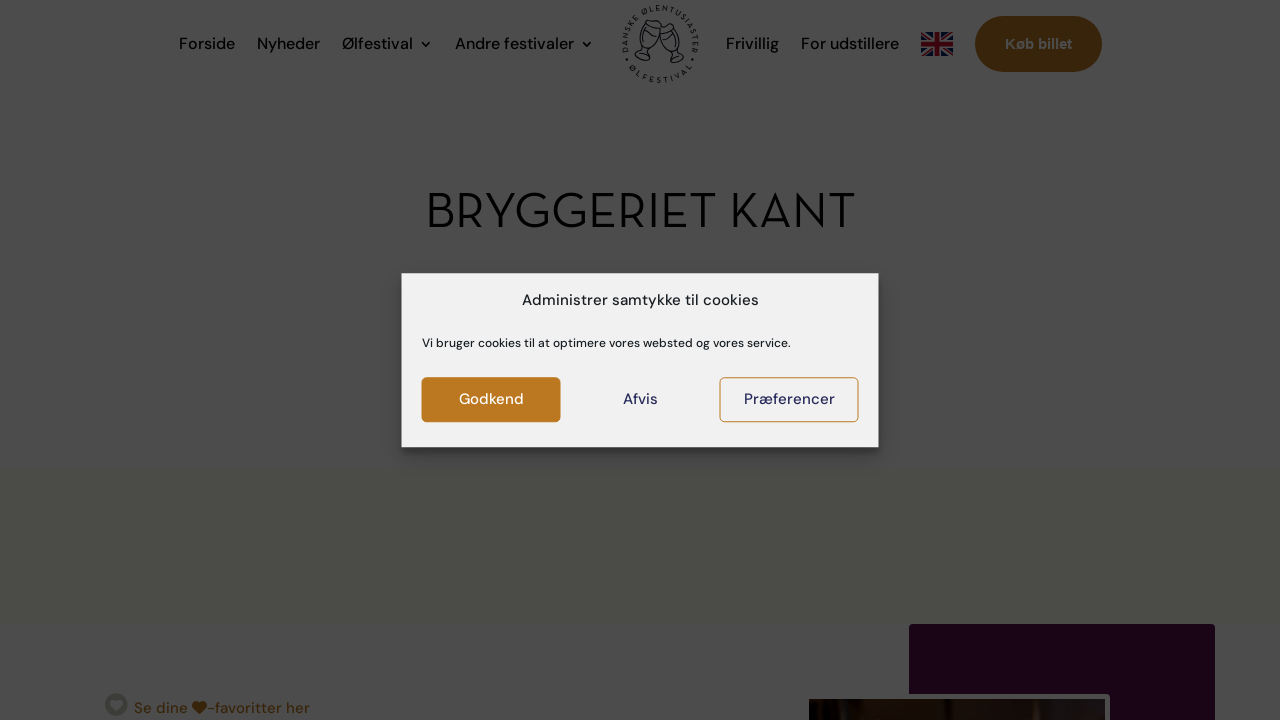

Navigated to beer festival exhibitor page for Bryggeriet Kant
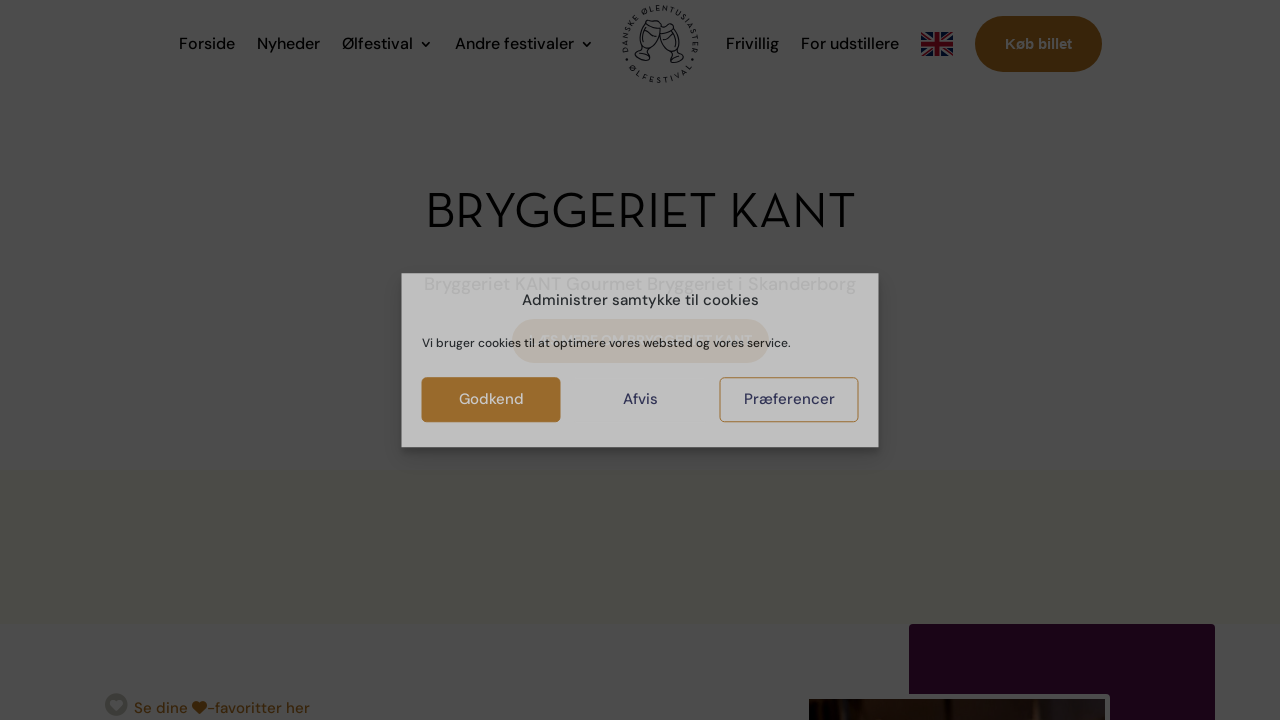

Page has exhibitor content (no empty list indicator found)
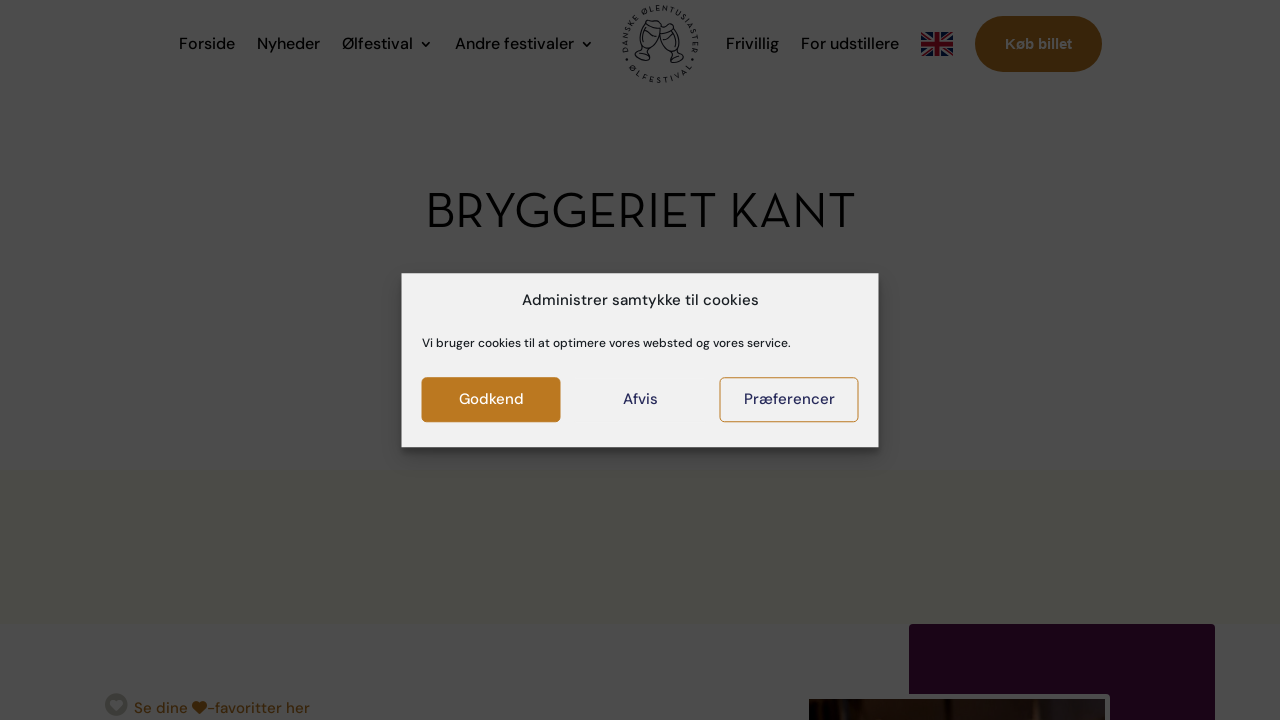

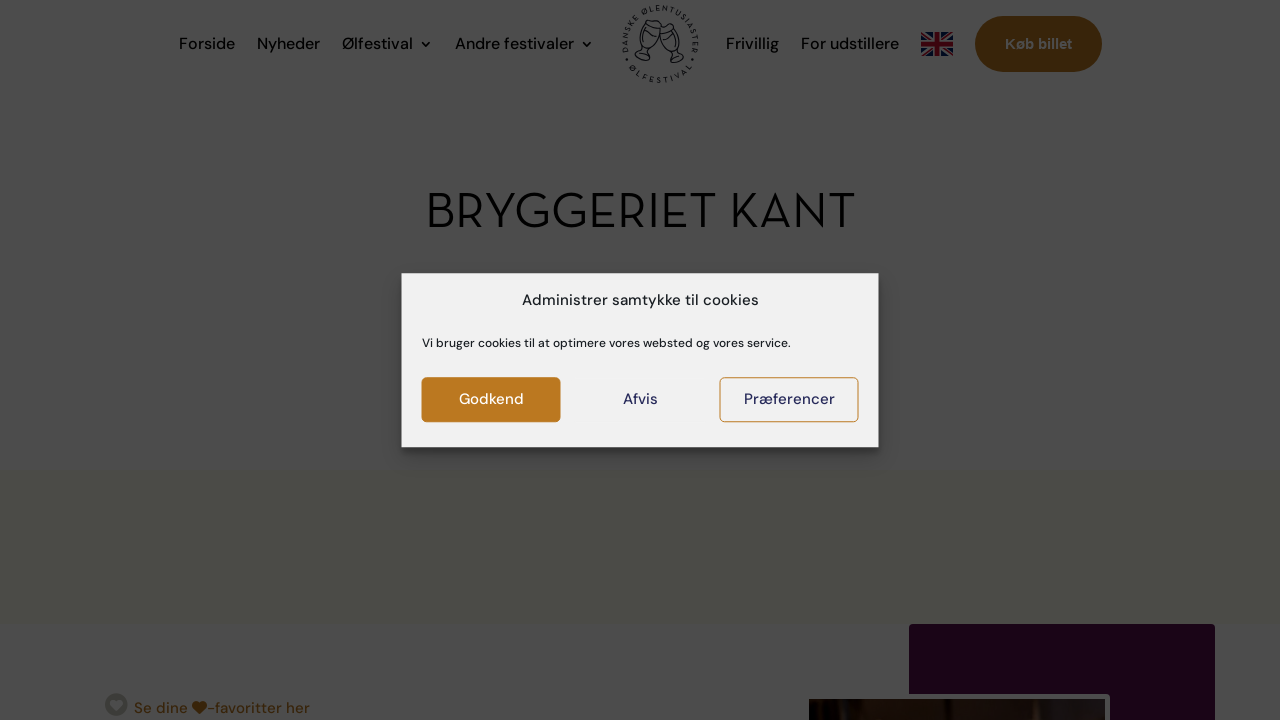